Tests opening a new browser window by navigating to a page, opening a new window, navigating to a different page in that window, and verifying there are 2 window handles.

Starting URL: https://the-internet.herokuapp.com/windows

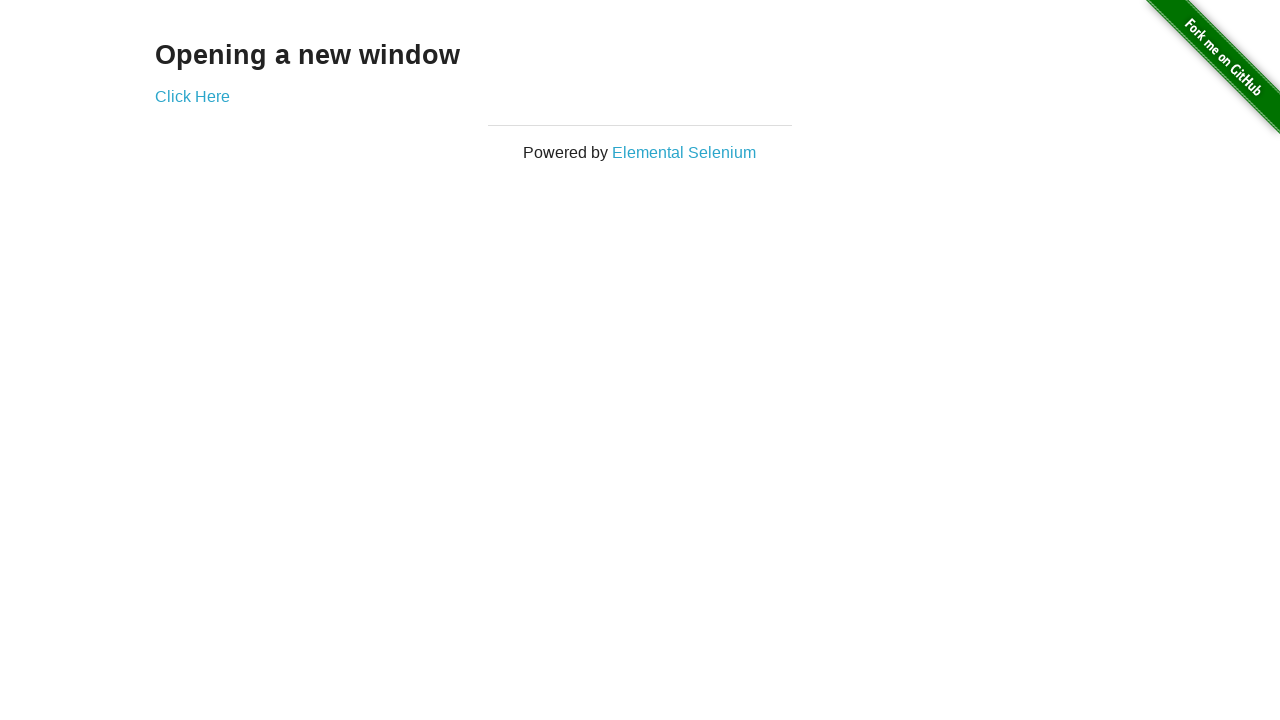

Opened a new browser window
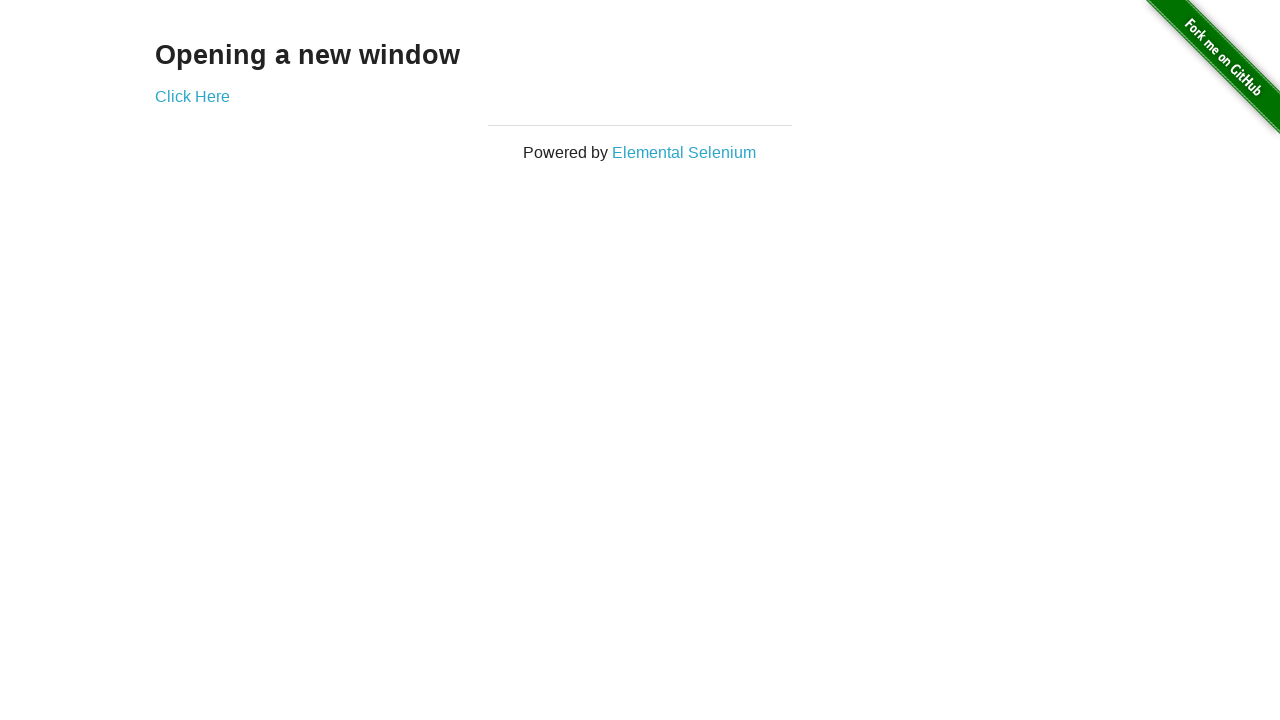

Navigated to typos page in the new window
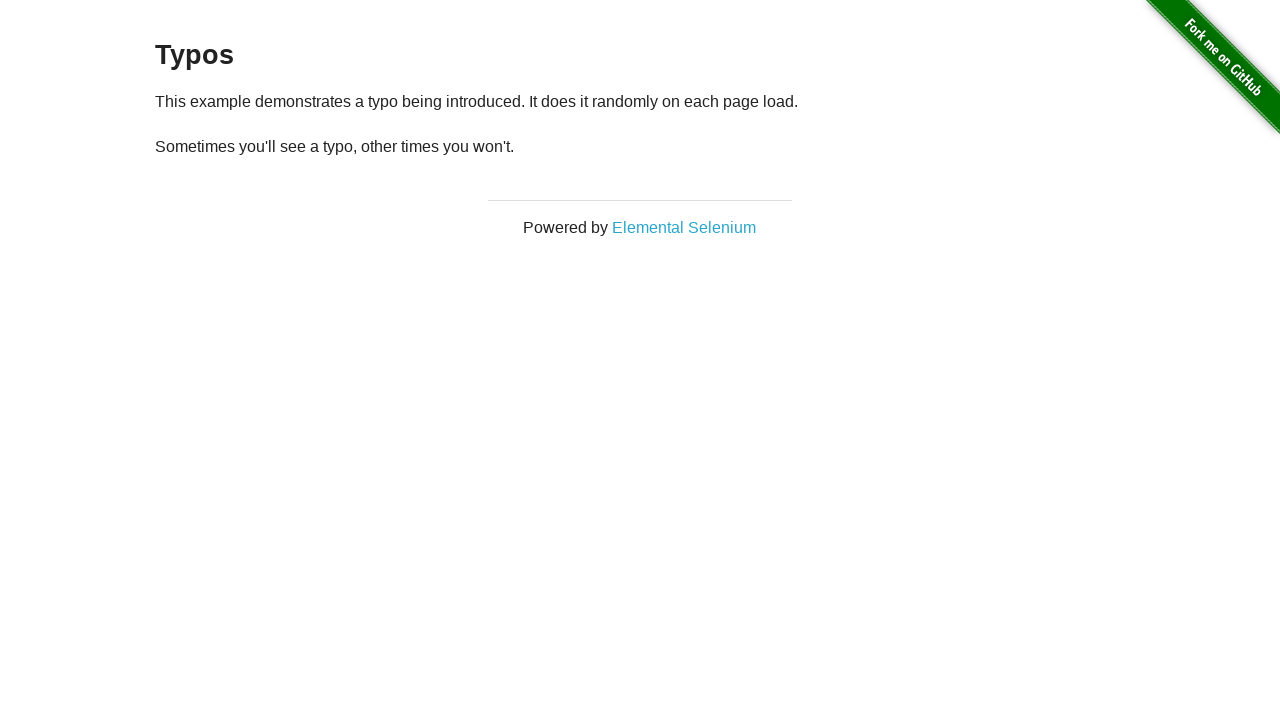

Verified that 2 browser windows are open
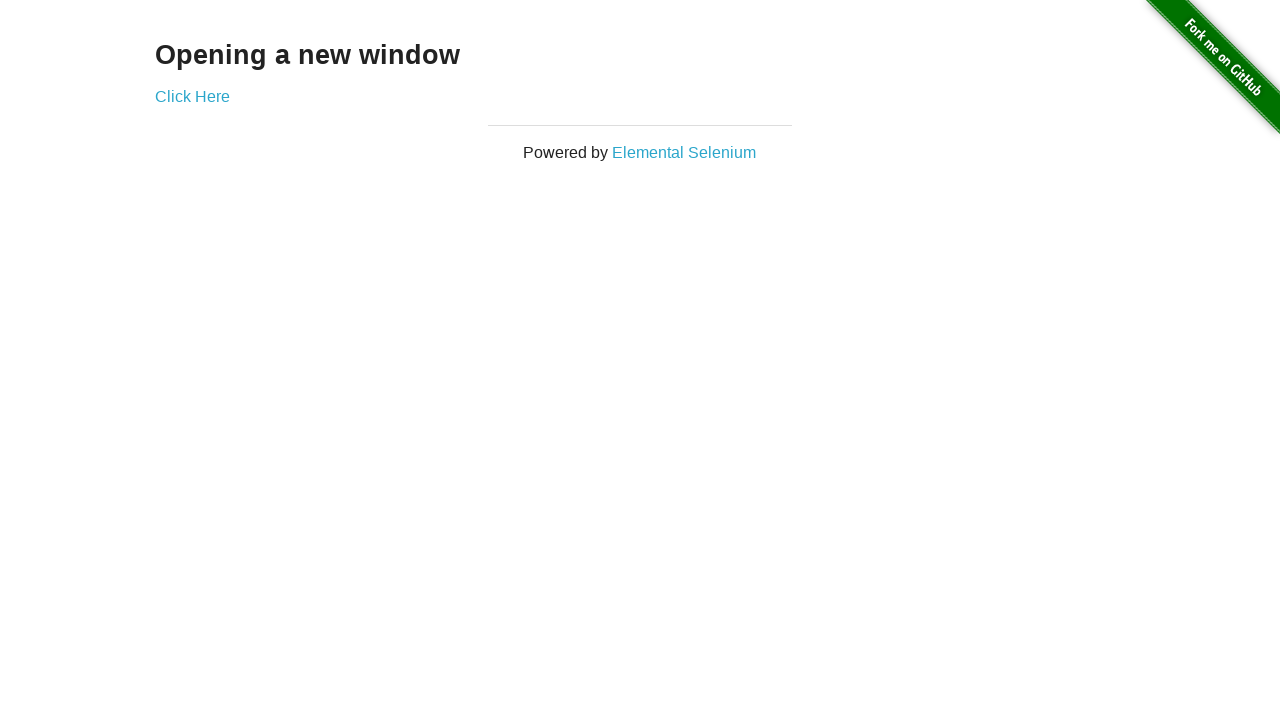

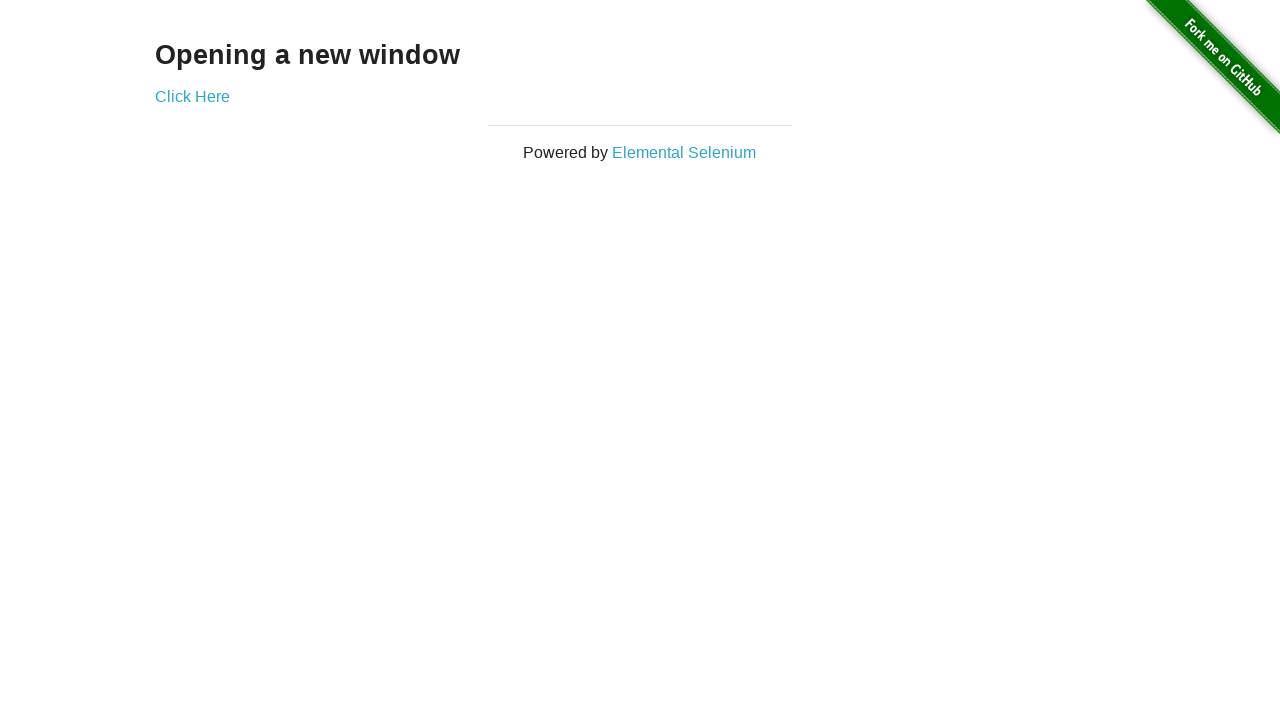